Tests that submitting the form with age but without name shows an appropriate error message

Starting URL: https://acctabootcamp.github.io/site/examples/age

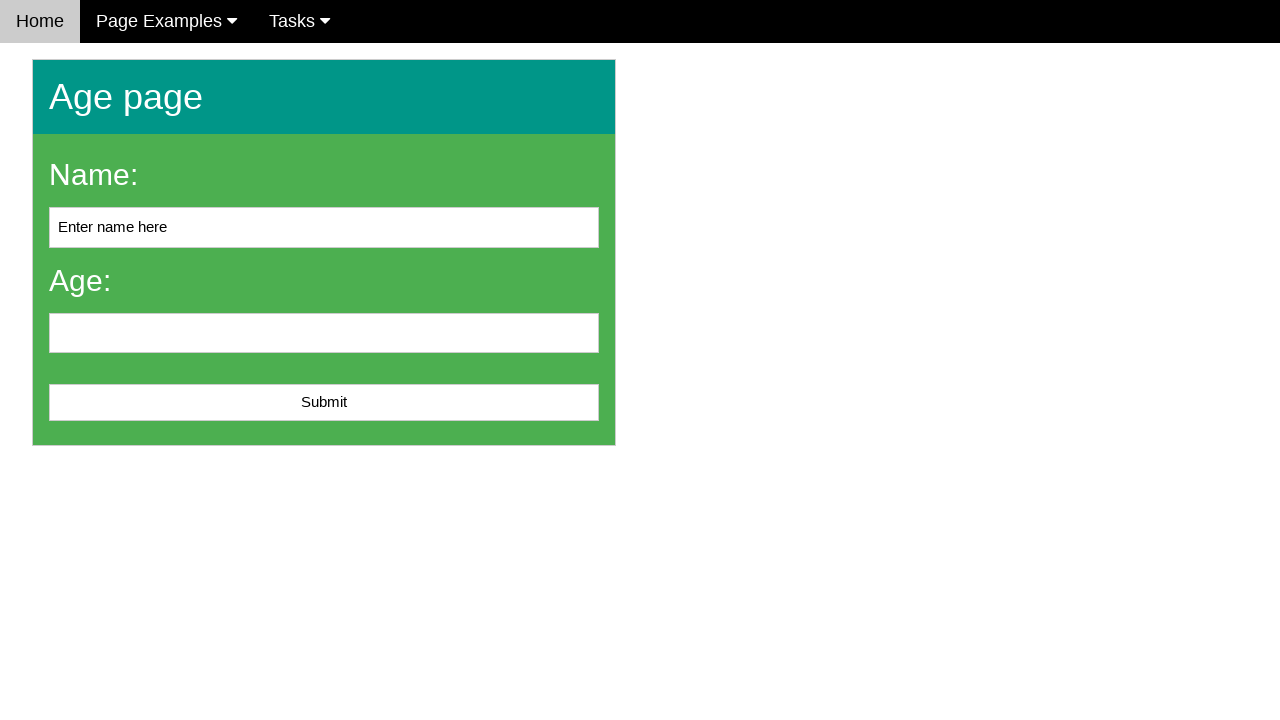

Filled age field with '3' on input[name='age'], #age
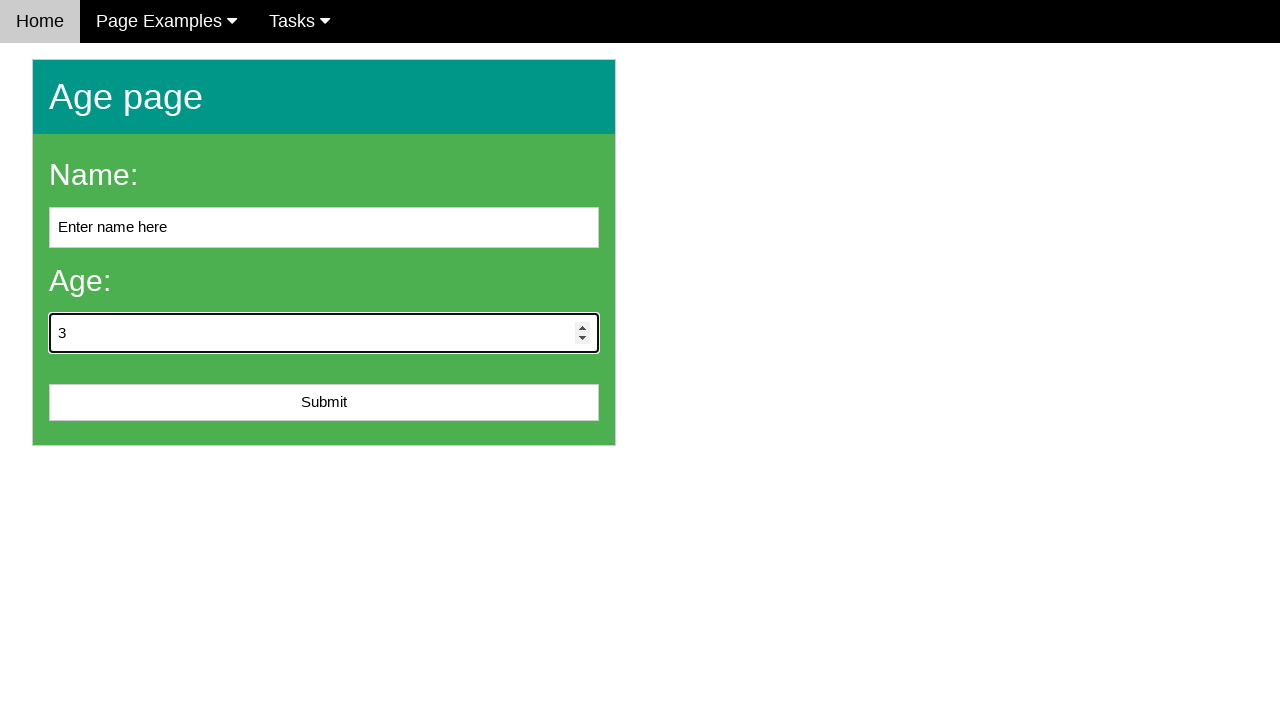

Clicked submit button to submit form with empty name at (324, 403) on button[type='submit'], input[type='submit'], #submit
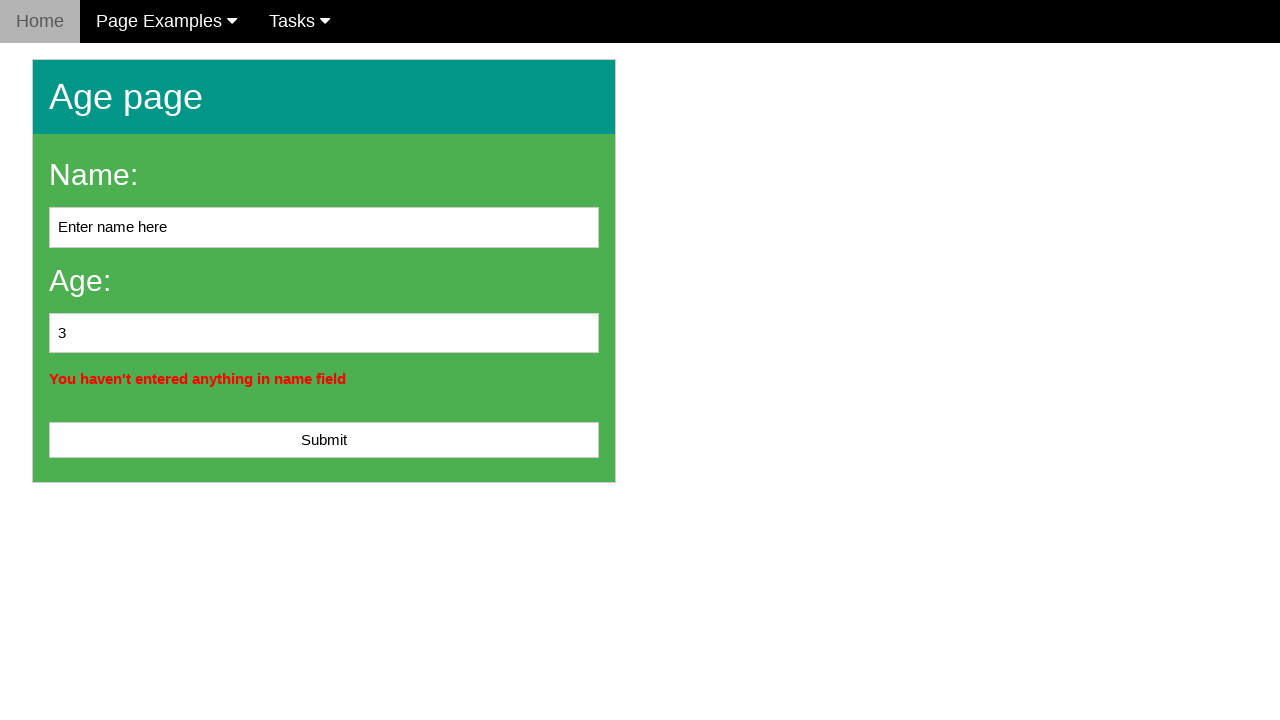

Error message displayed: 'You haven't entered anything in name field'
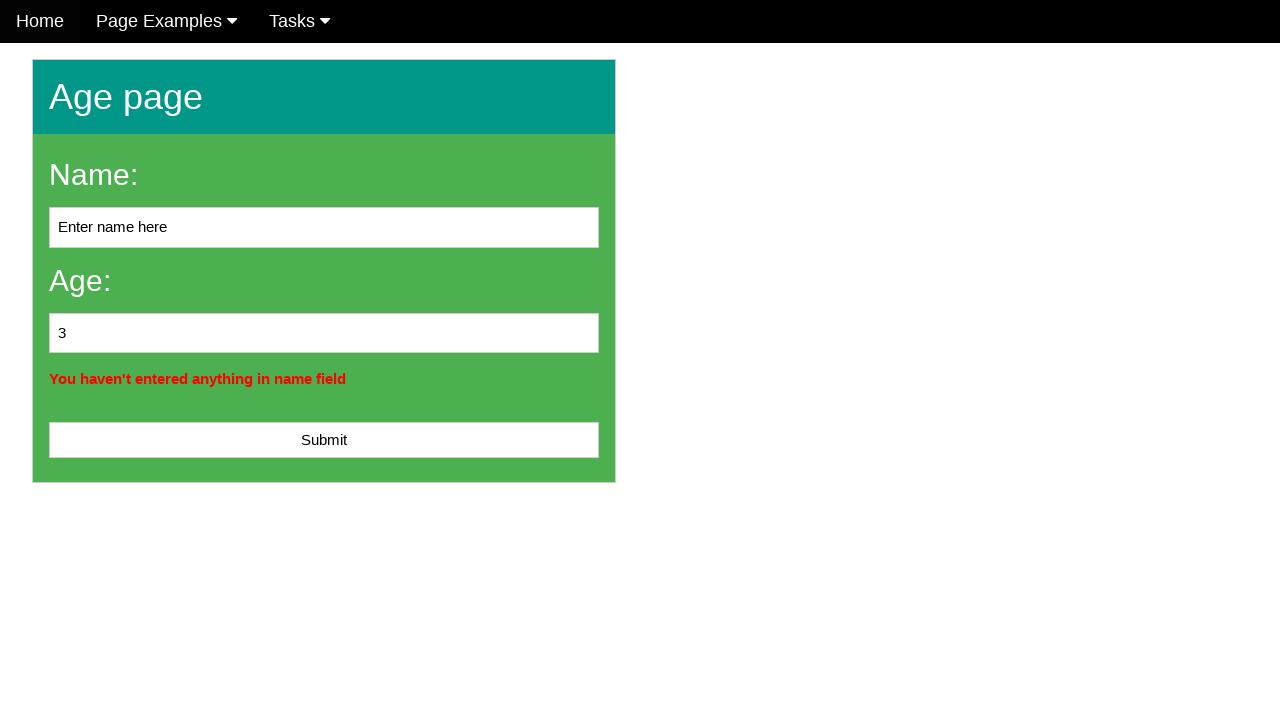

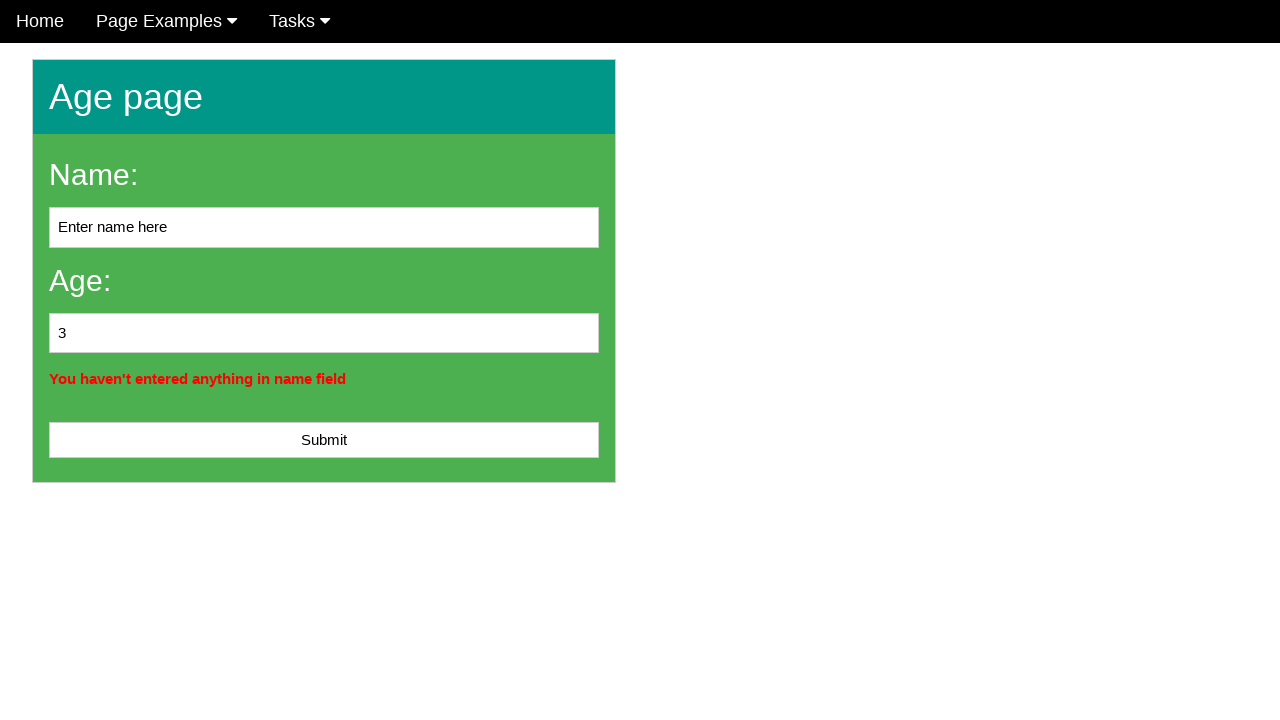